Verifies that the second button's value is not equal to "This is a button"

Starting URL: https://kristinek.github.io/site/examples/locators

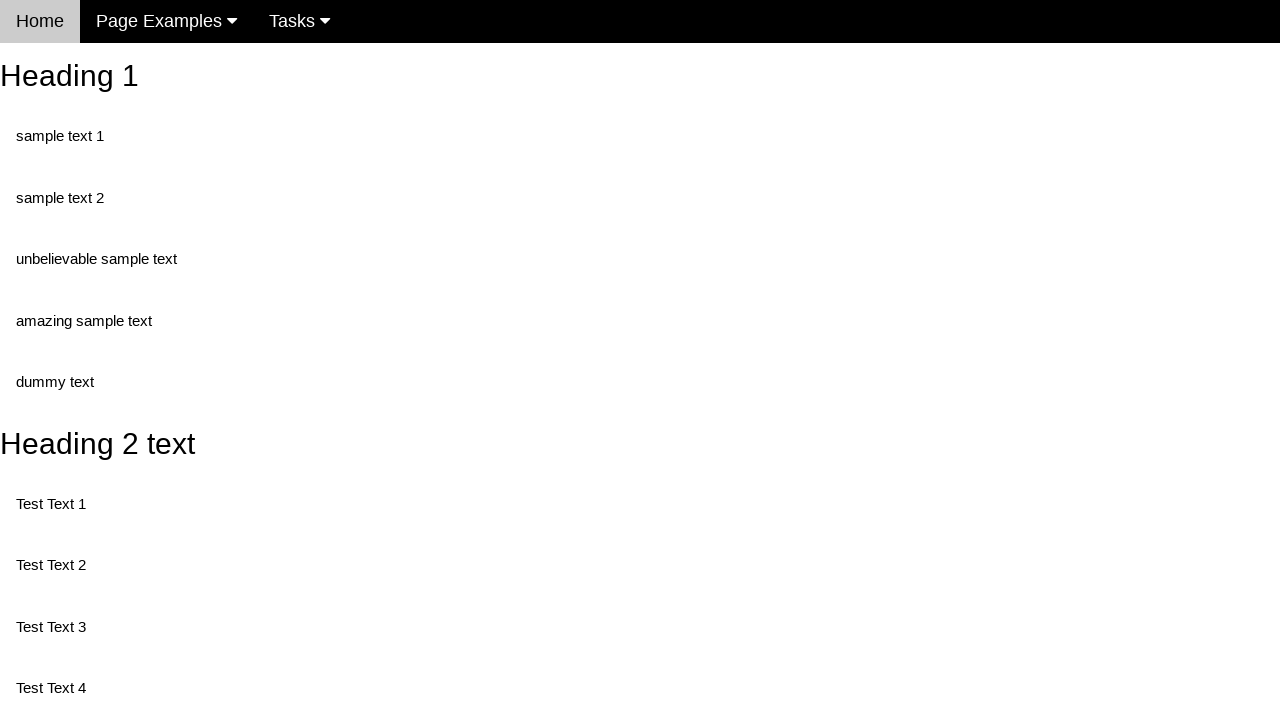

Navigated to locators example page
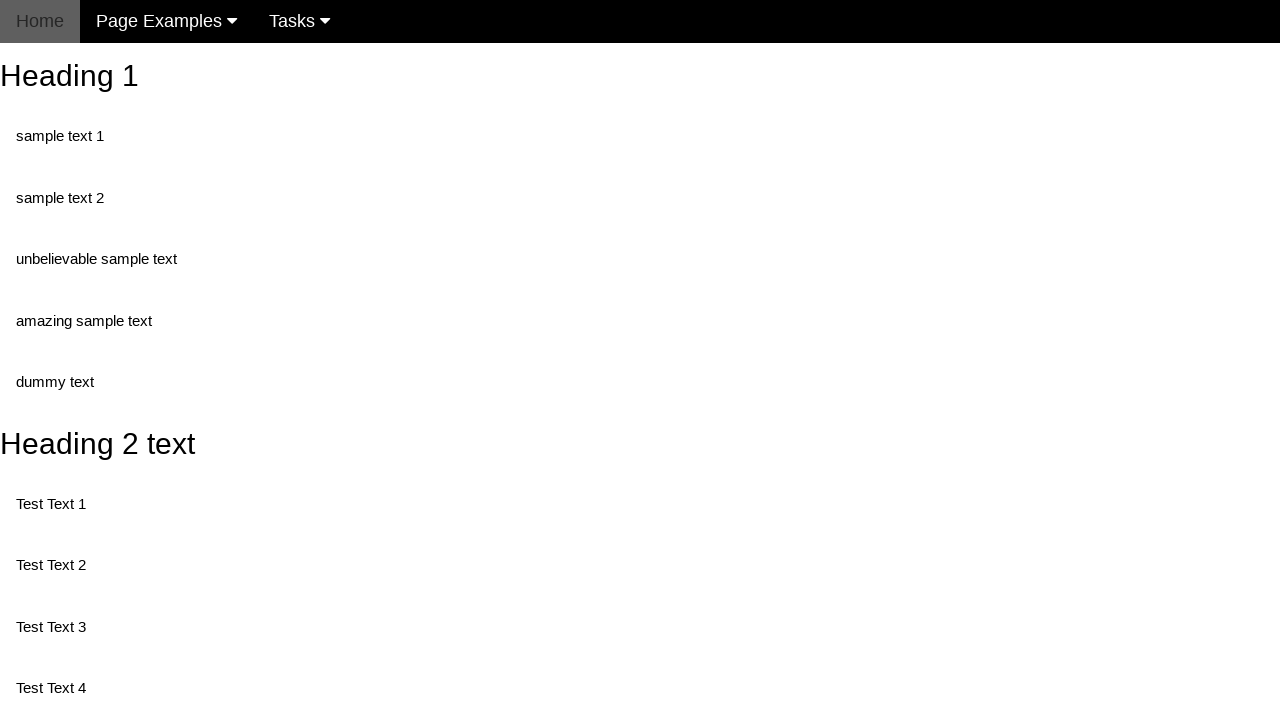

Retrieved value attribute from second button element
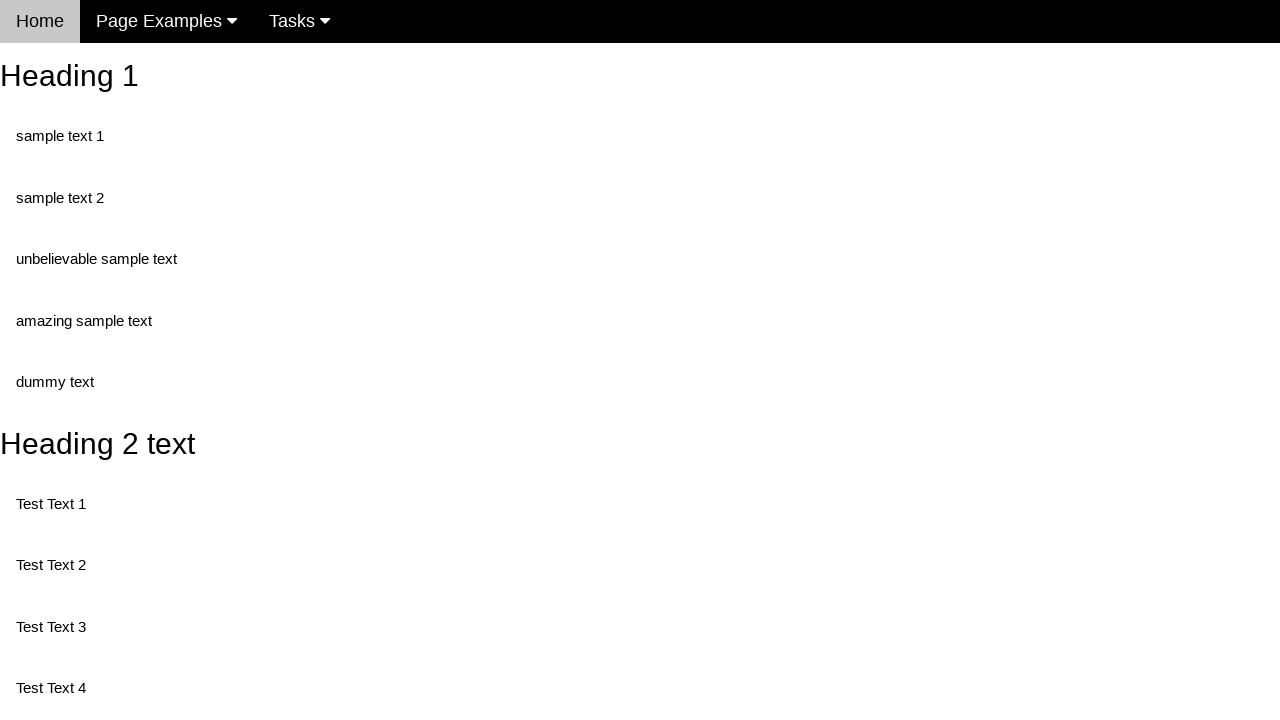

Verified that second button's value is not equal to 'This is a button'
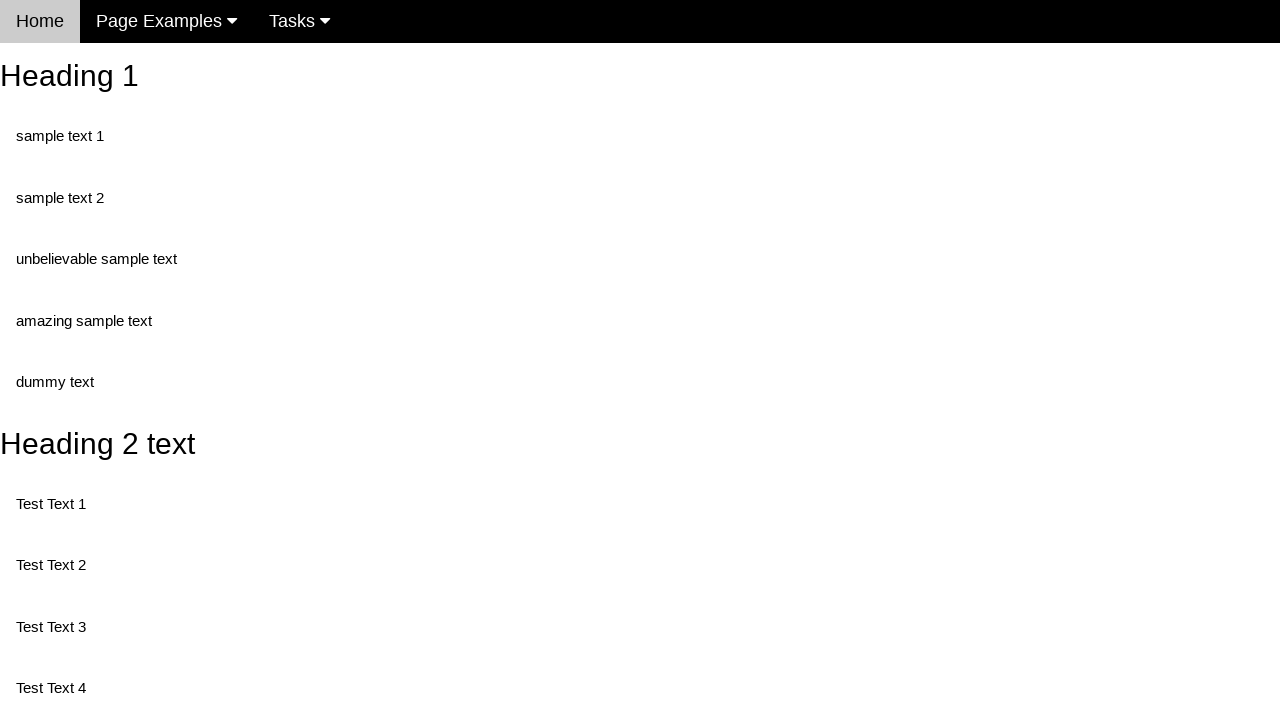

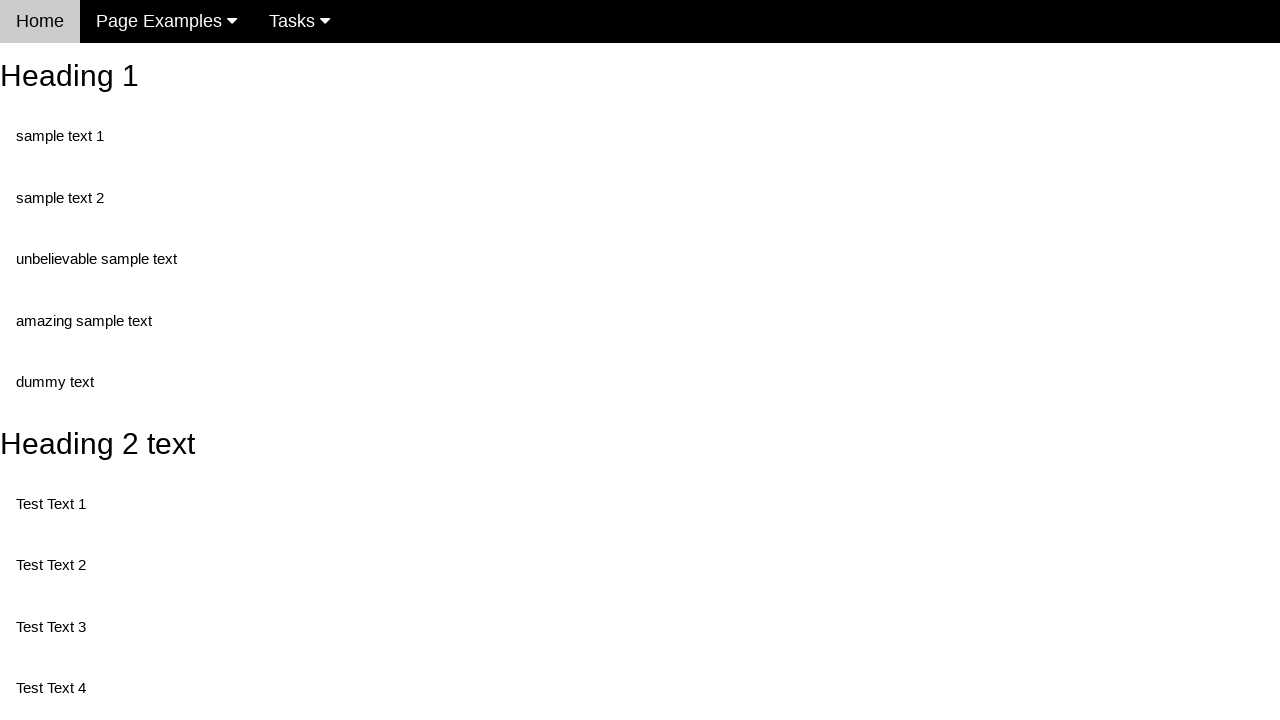